Tests handling of disabled form fields by clicking on the Disabled option and using JavaScript to fill disabled input fields with name, email, and password

Starting URL: https://demoapps.qspiders.com/ui?scenario=1

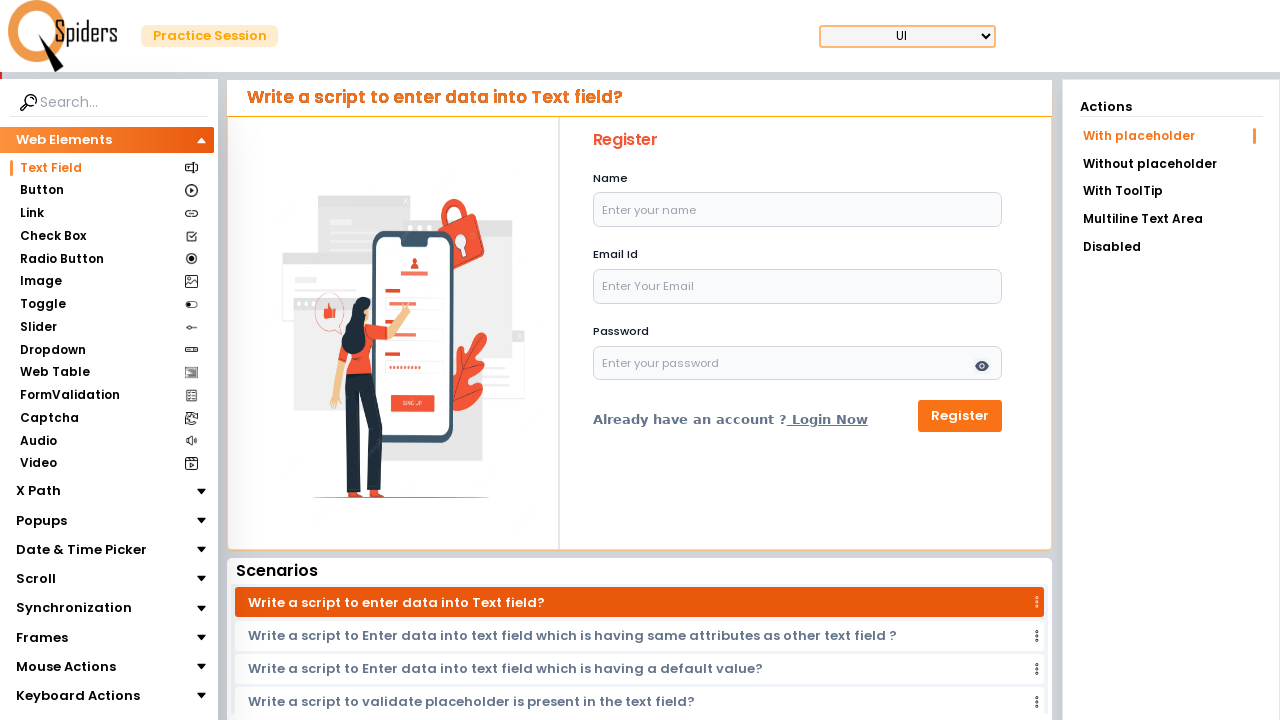

Clicked on the Disabled option in the menu at (1171, 247) on xpath=//li[text()='Disabled']
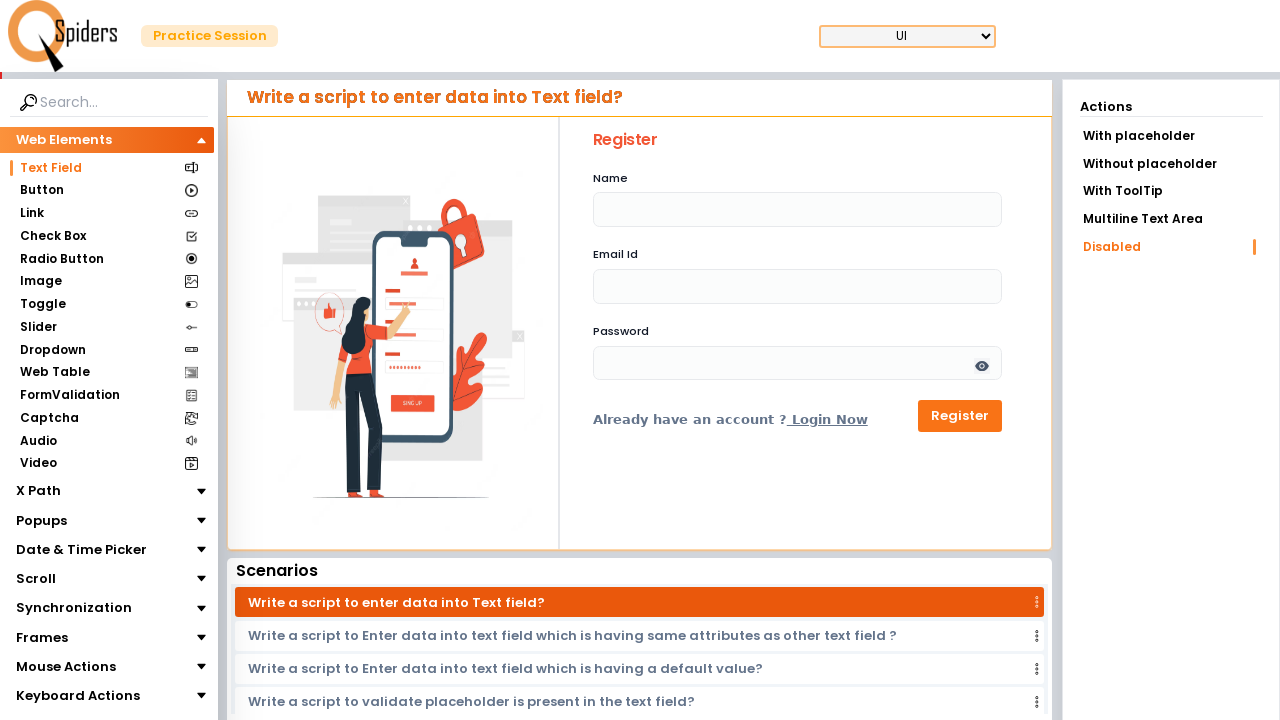

Used JavaScript to fill name field with 'johndoe42'
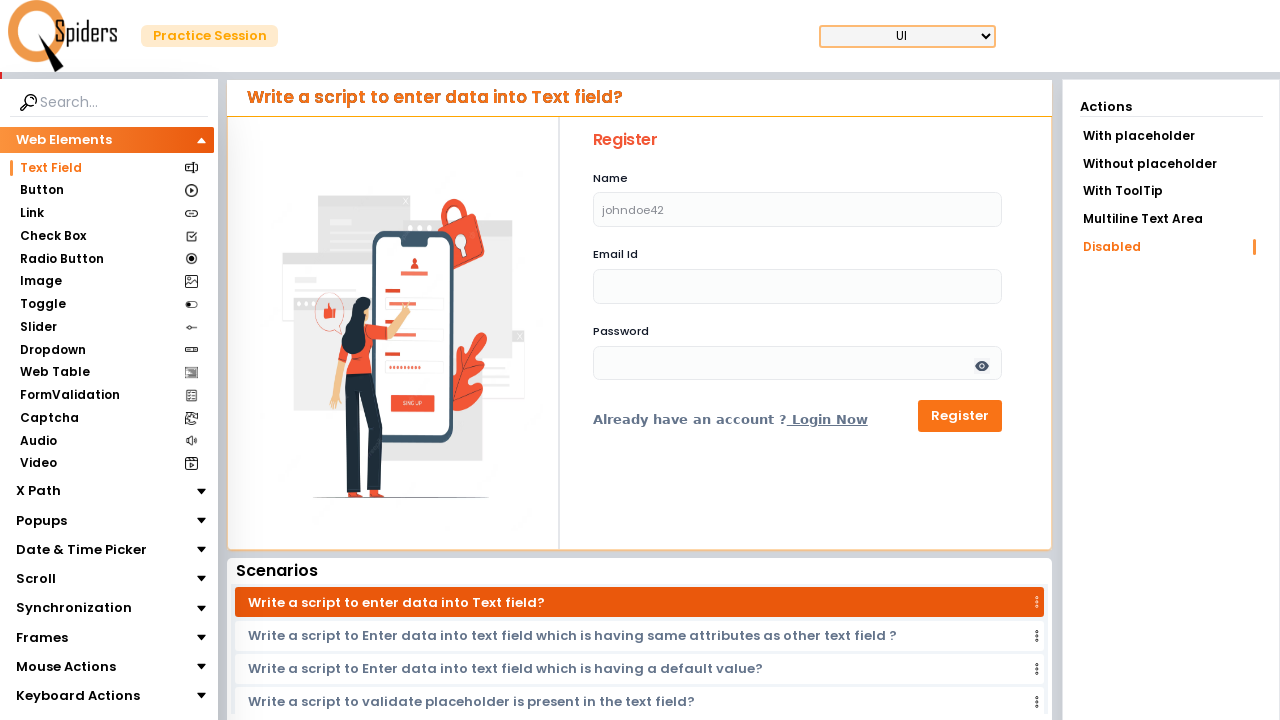

Used JavaScript to fill email field with 'johndoe42@example.com'
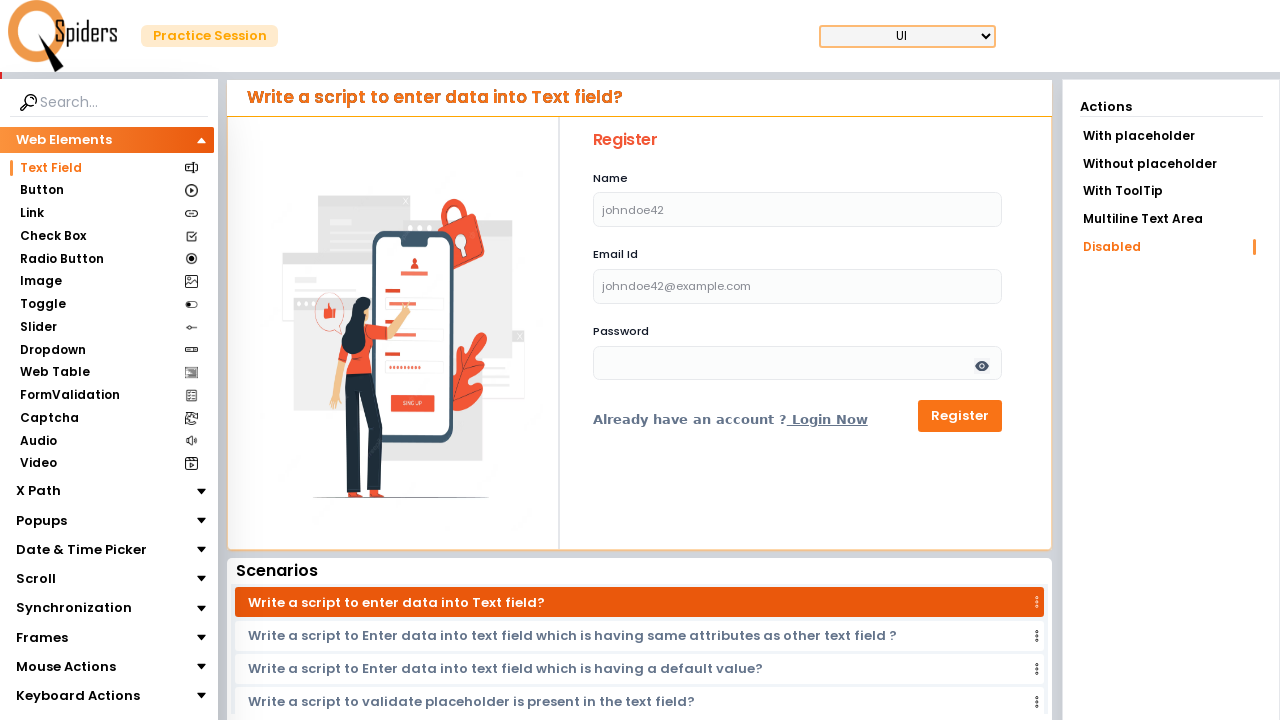

Used JavaScript to fill password field with 'SecurePass789!'
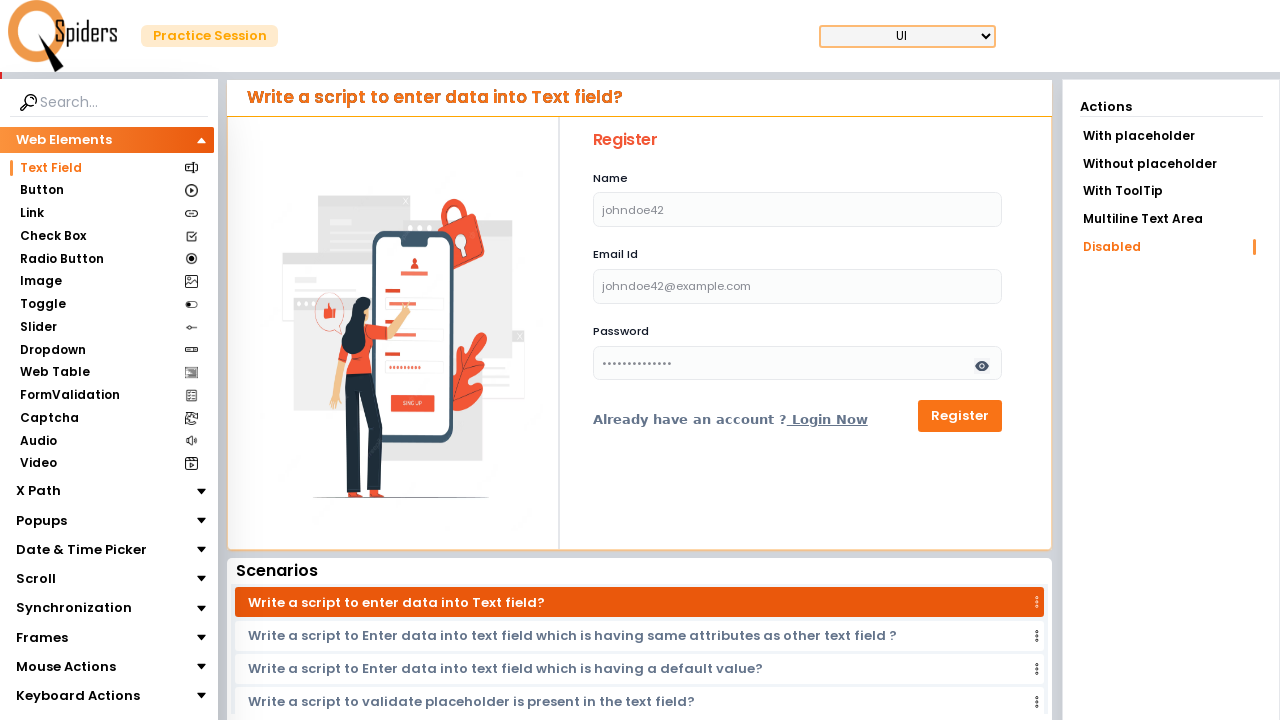

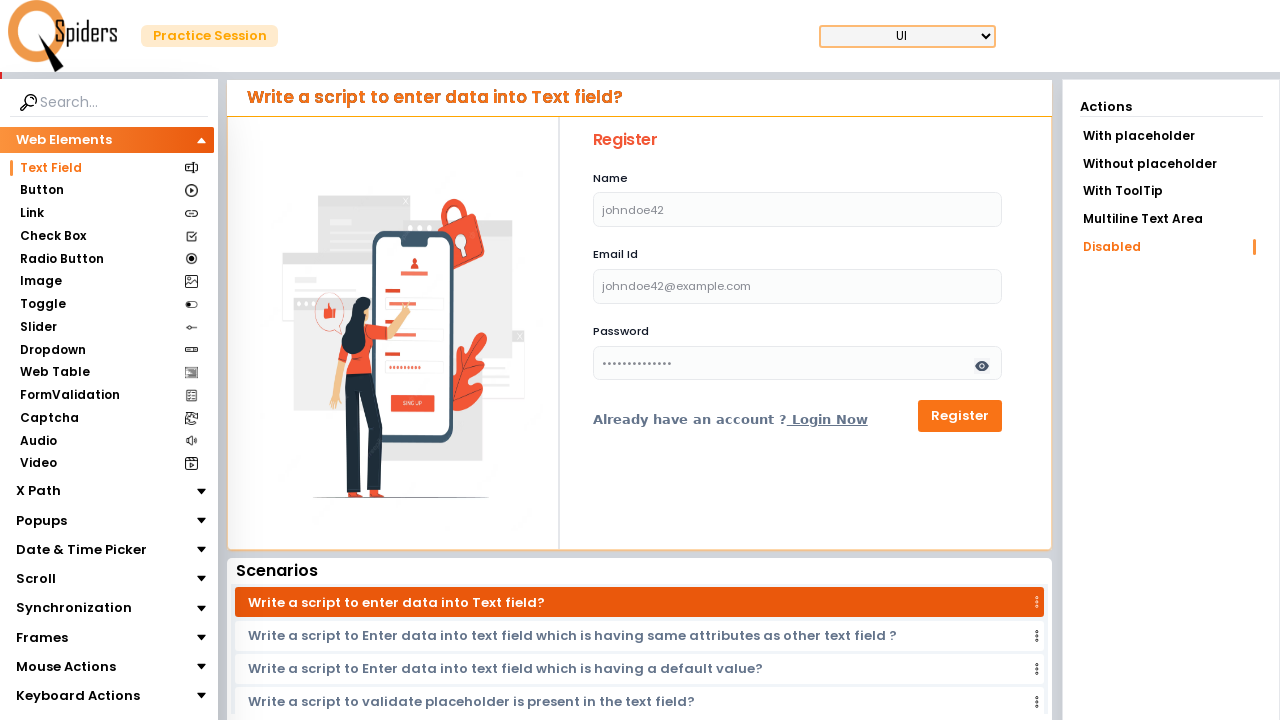